Tests Python.org search functionality by entering "pycon" in the search box and verifying results are returned

Starting URL: http://www.python.org

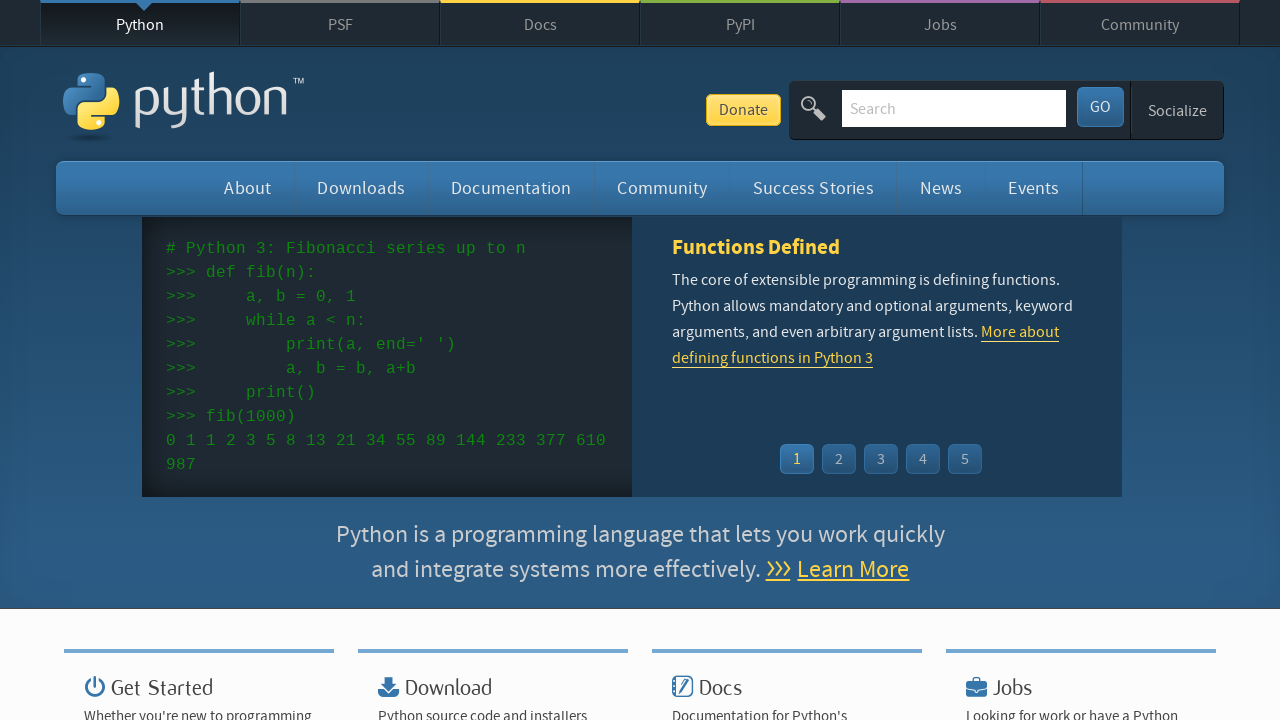

Verified 'Python' is in the page title
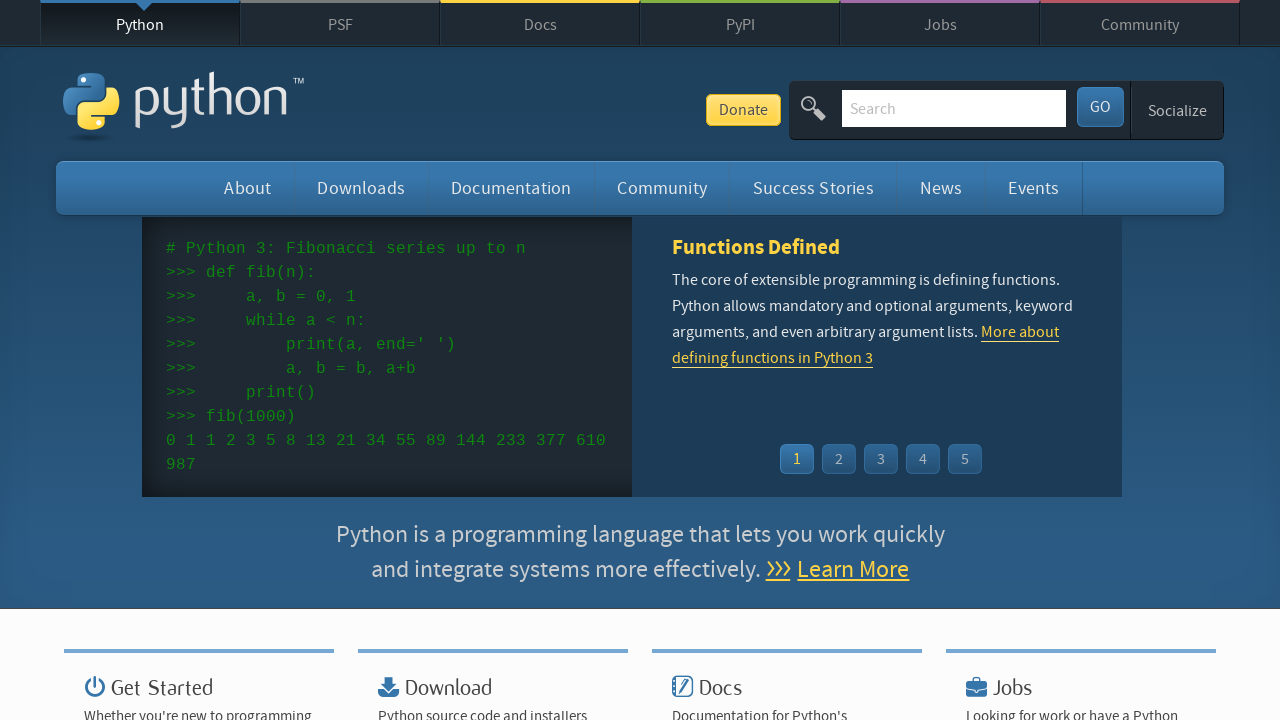

Filled search box with 'pycon' on input[name='q']
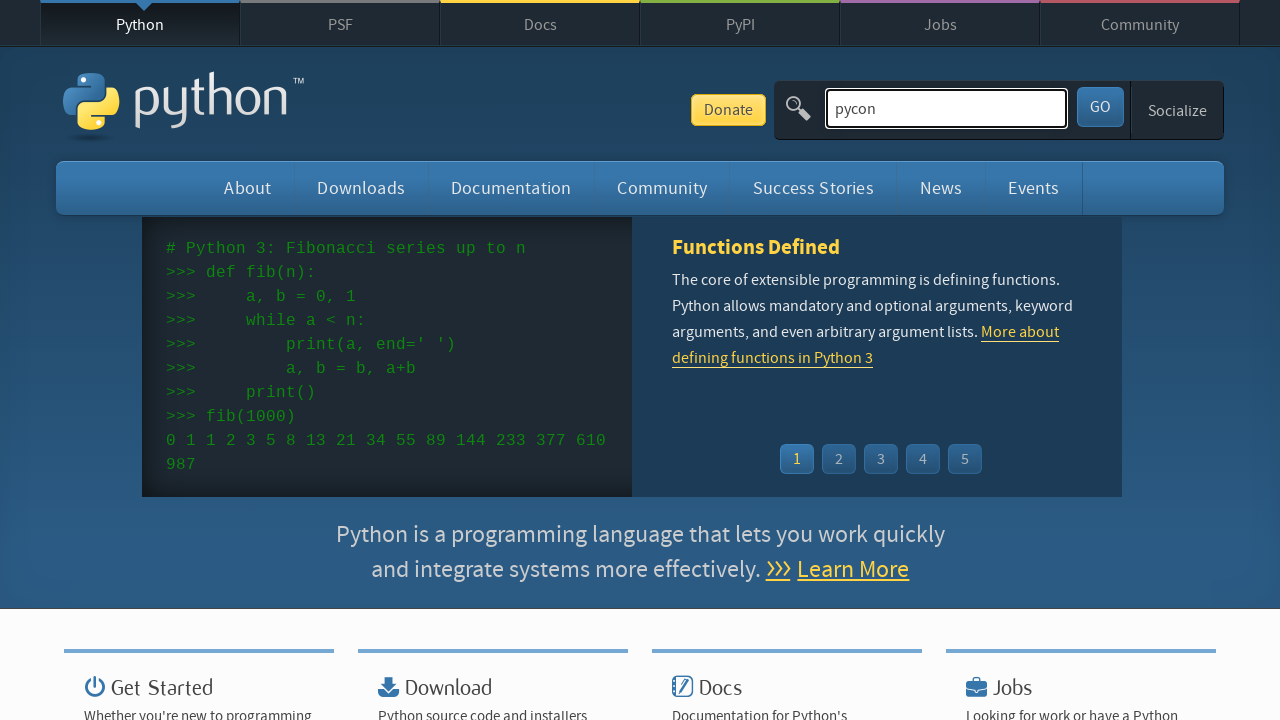

Pressed Enter to submit the search on input[name='q']
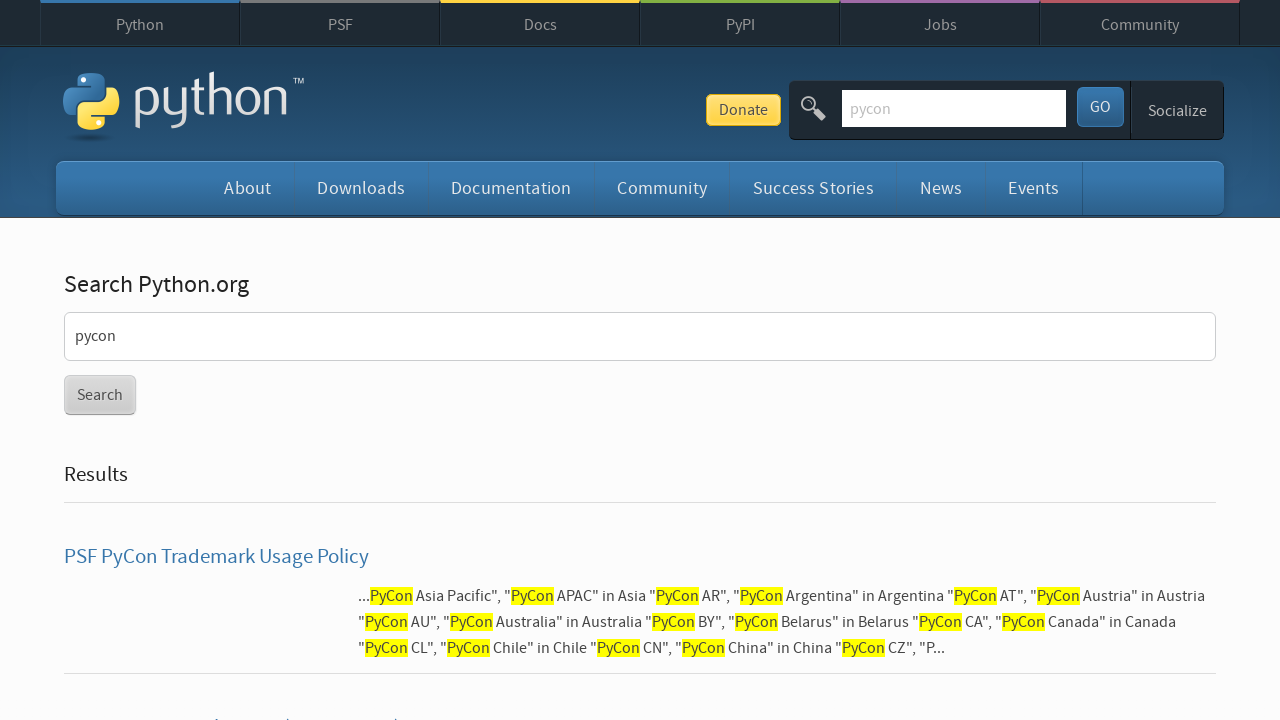

Waited for page to load (networkidle)
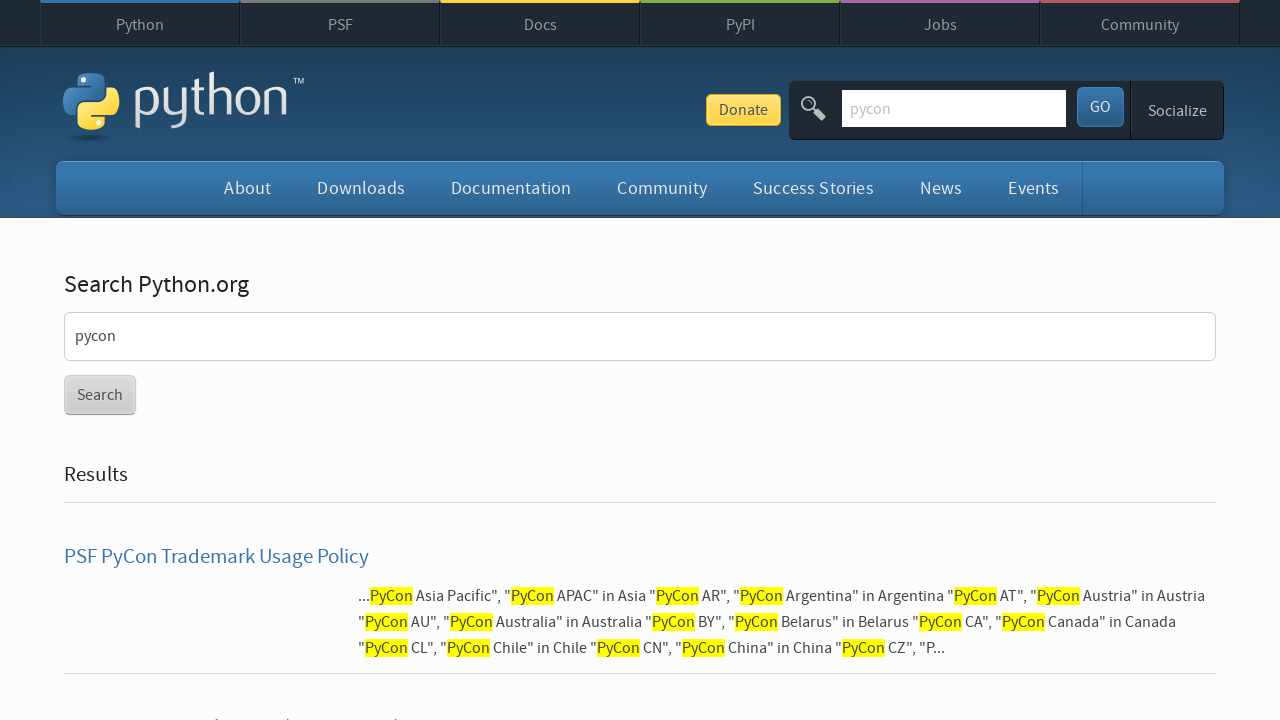

Verified search results were returned (no 'No results found' message)
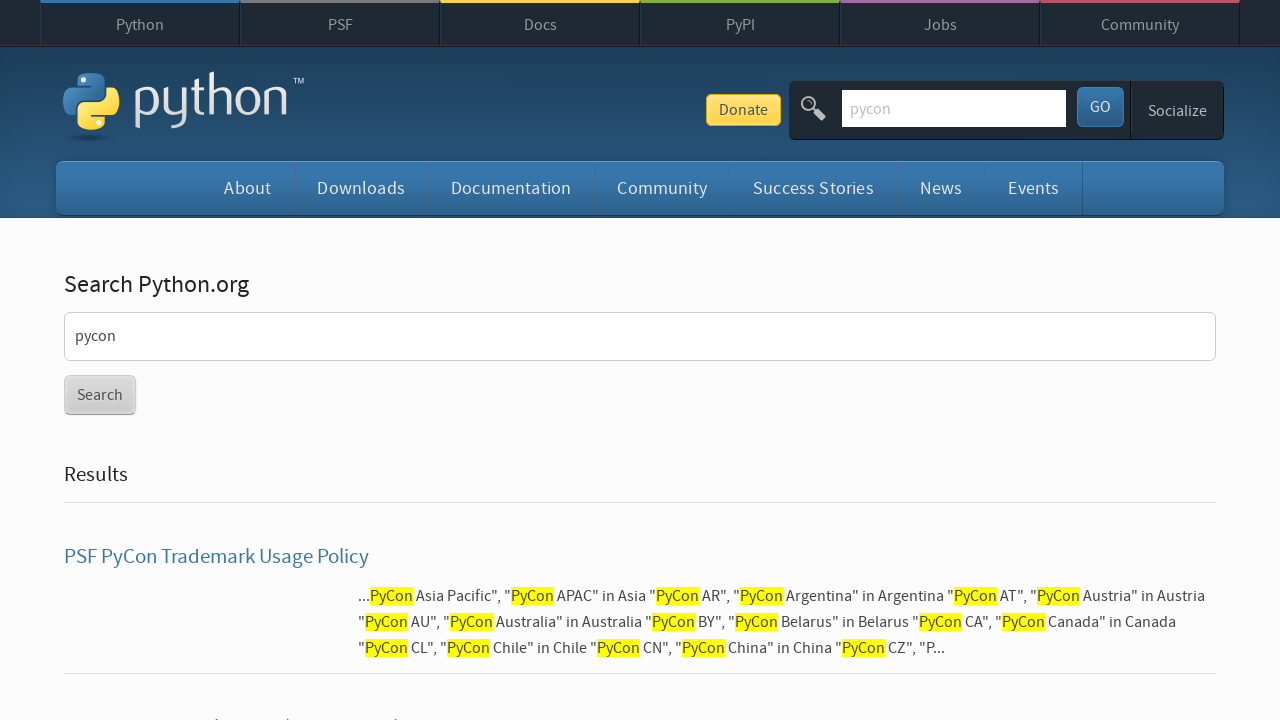

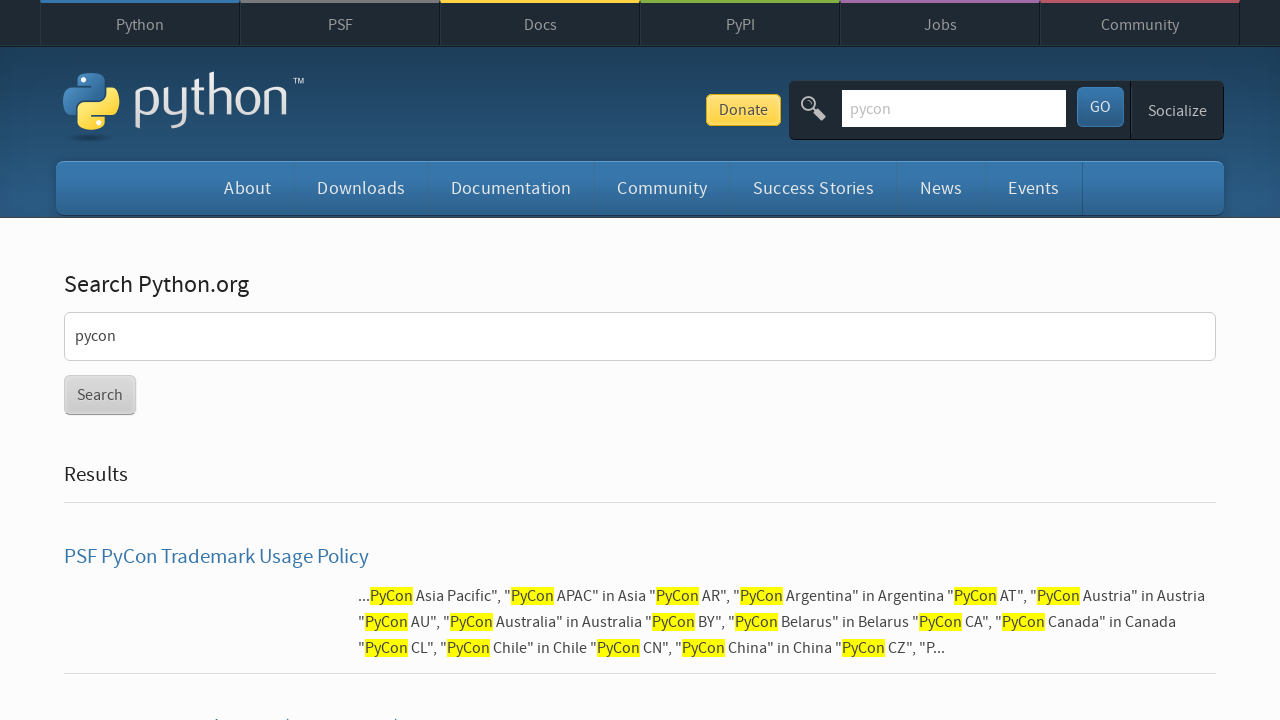